Tests sorting the Email column in ascending order by clicking the column header and verifying the values are sorted alphabetically

Starting URL: http://the-internet.herokuapp.com/tables

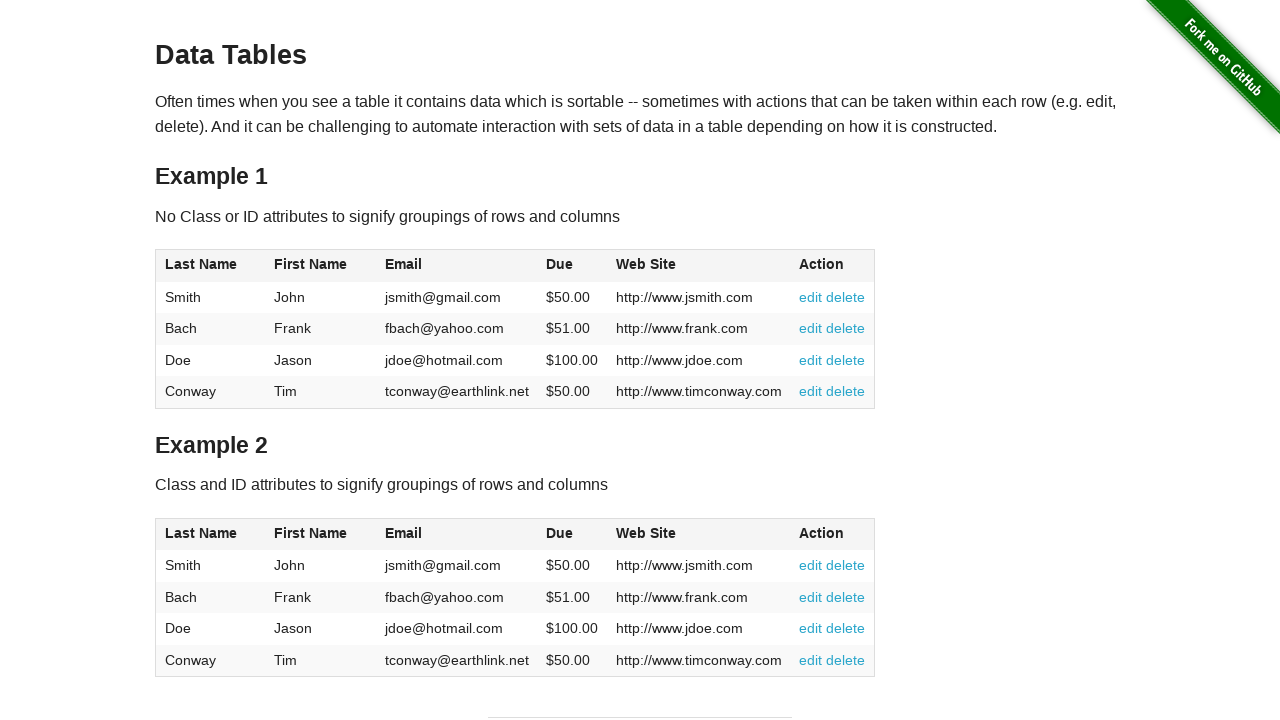

Clicked Email column header to sort in ascending order at (457, 266) on #table1 thead tr th:nth-of-type(3)
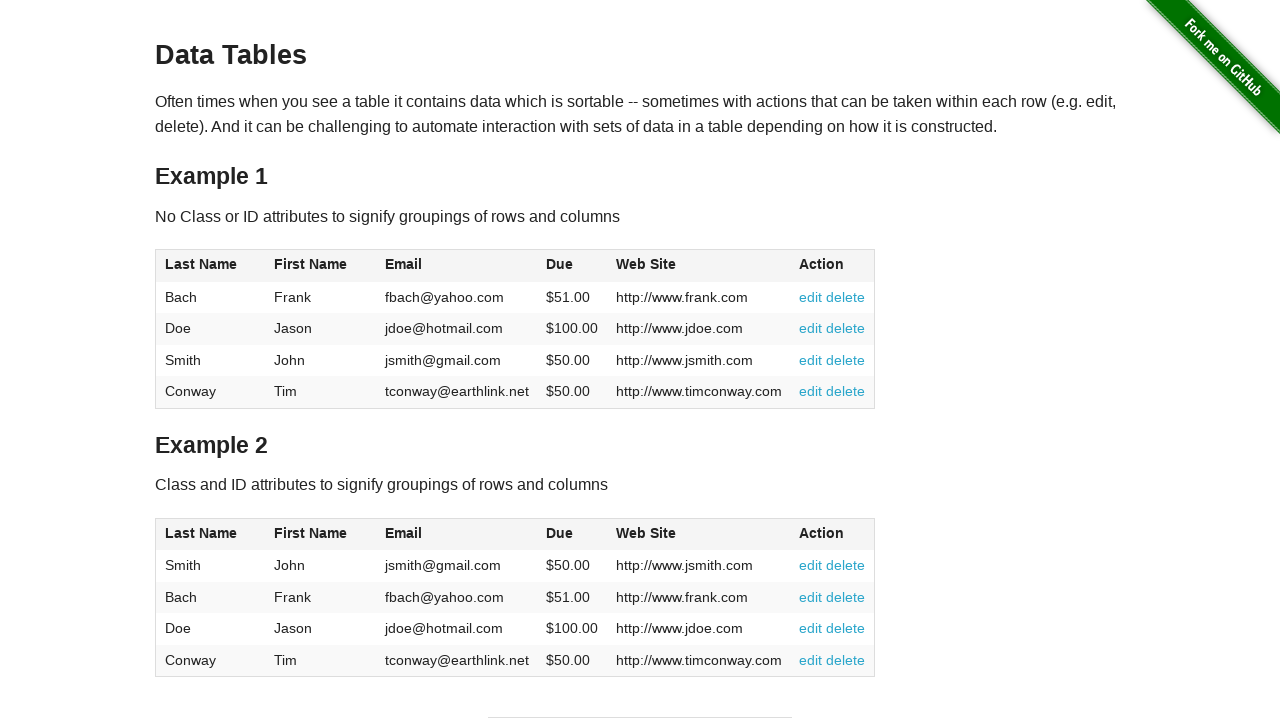

Email column values are loaded and ready
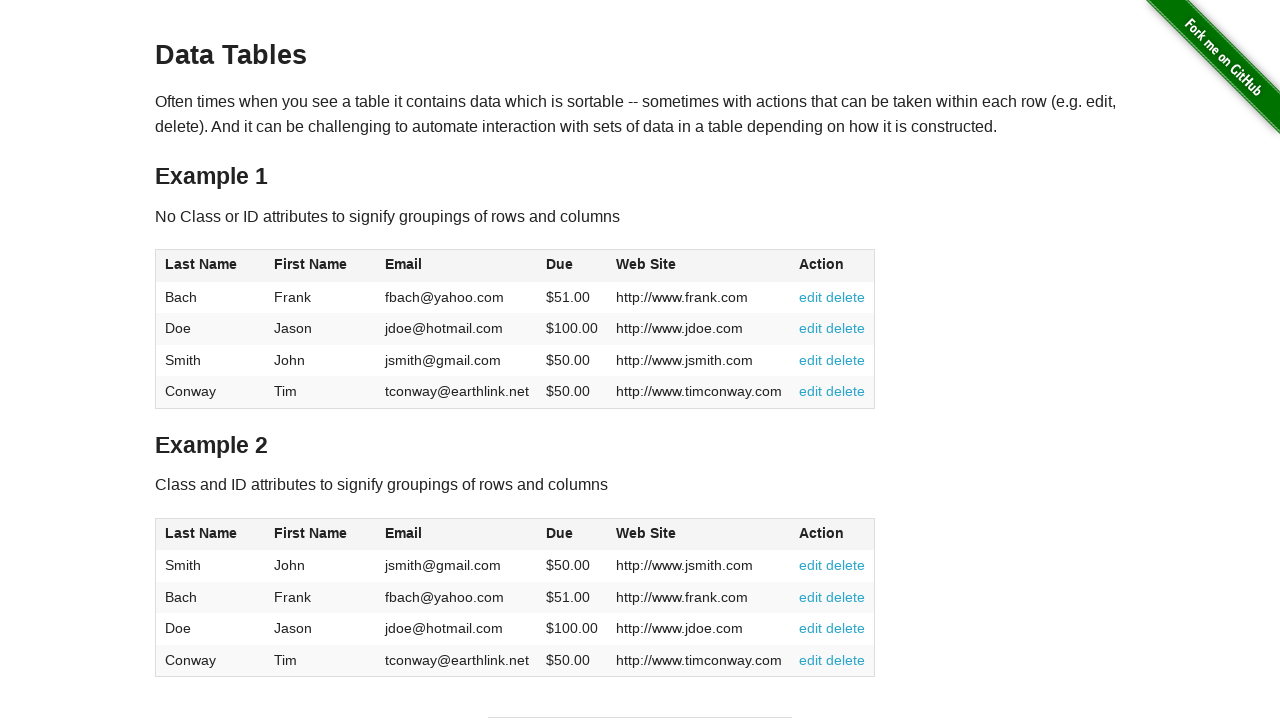

Retrieved all email elements from the table
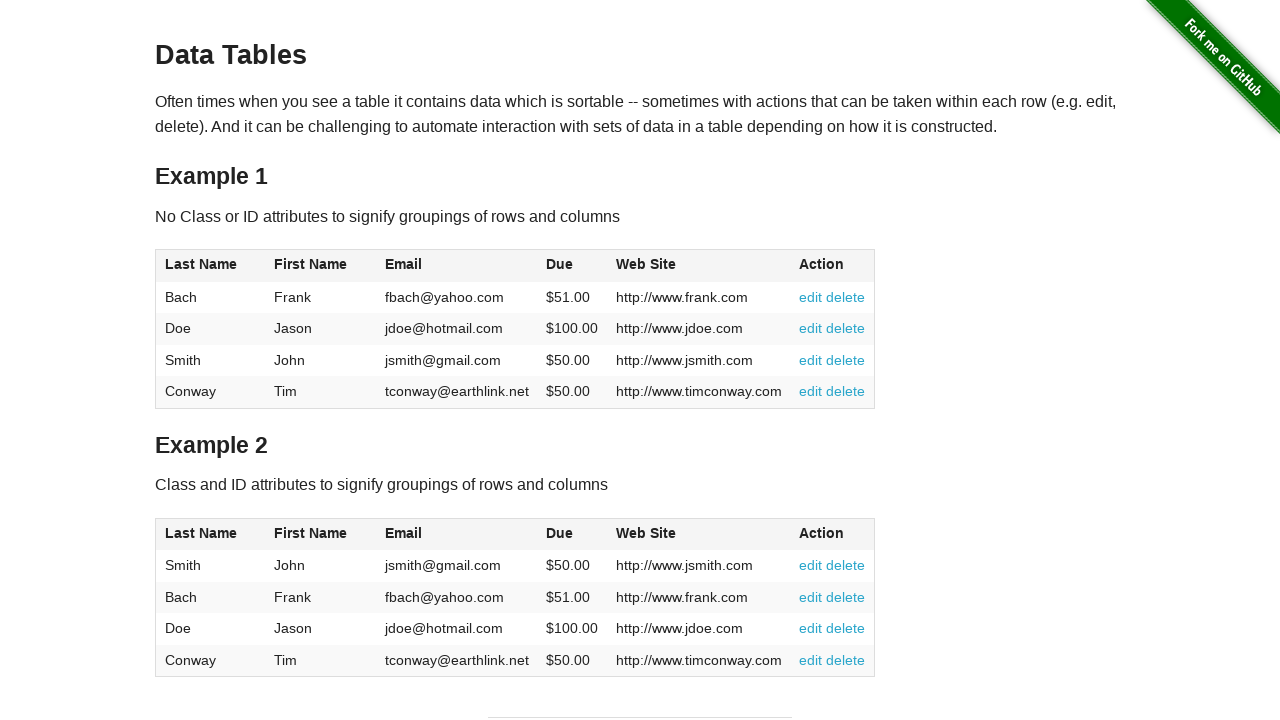

Extracted email values: ['fbach@yahoo.com', 'jdoe@hotmail.com', 'jsmith@gmail.com', 'tconway@earthlink.net']
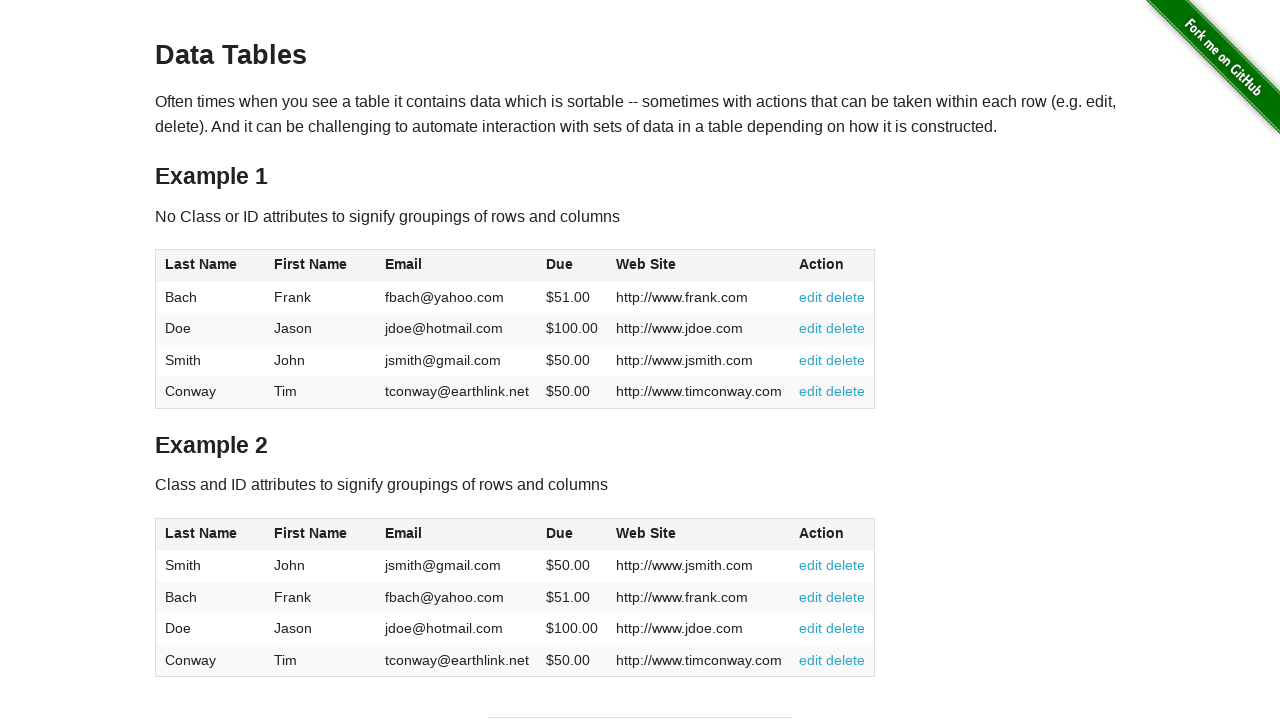

Verified that email column is sorted in ascending alphabetical order
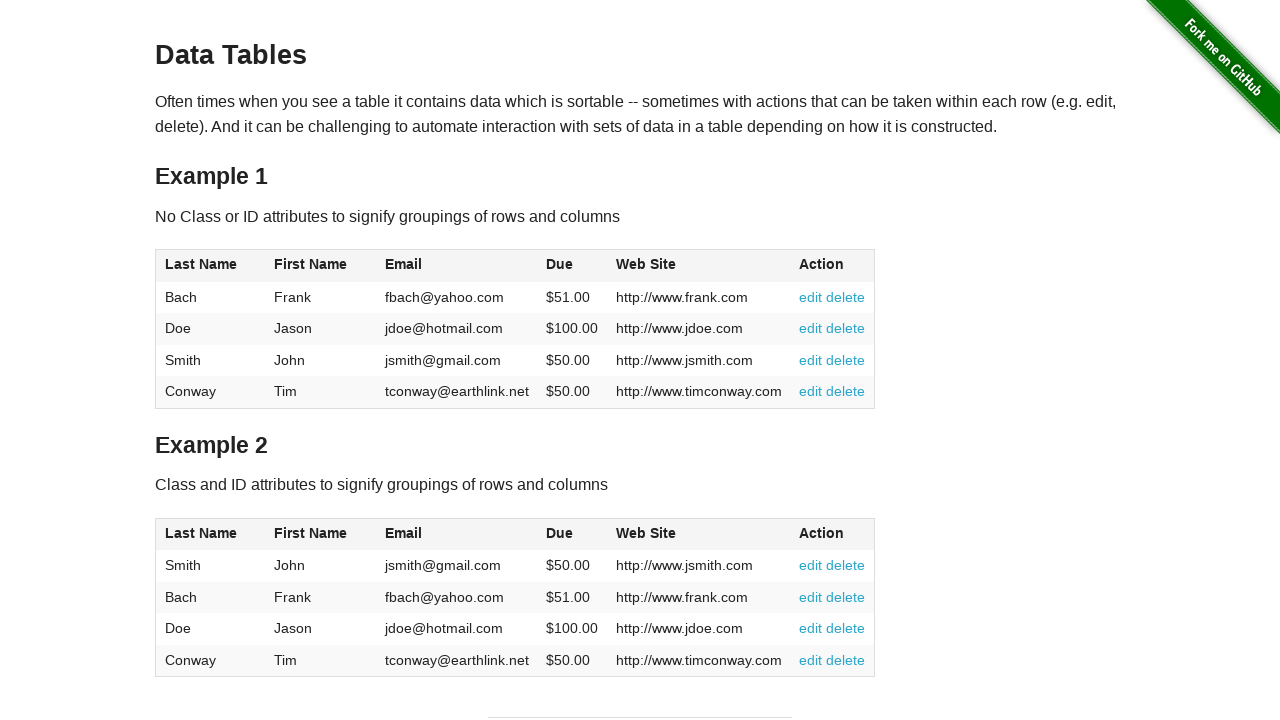

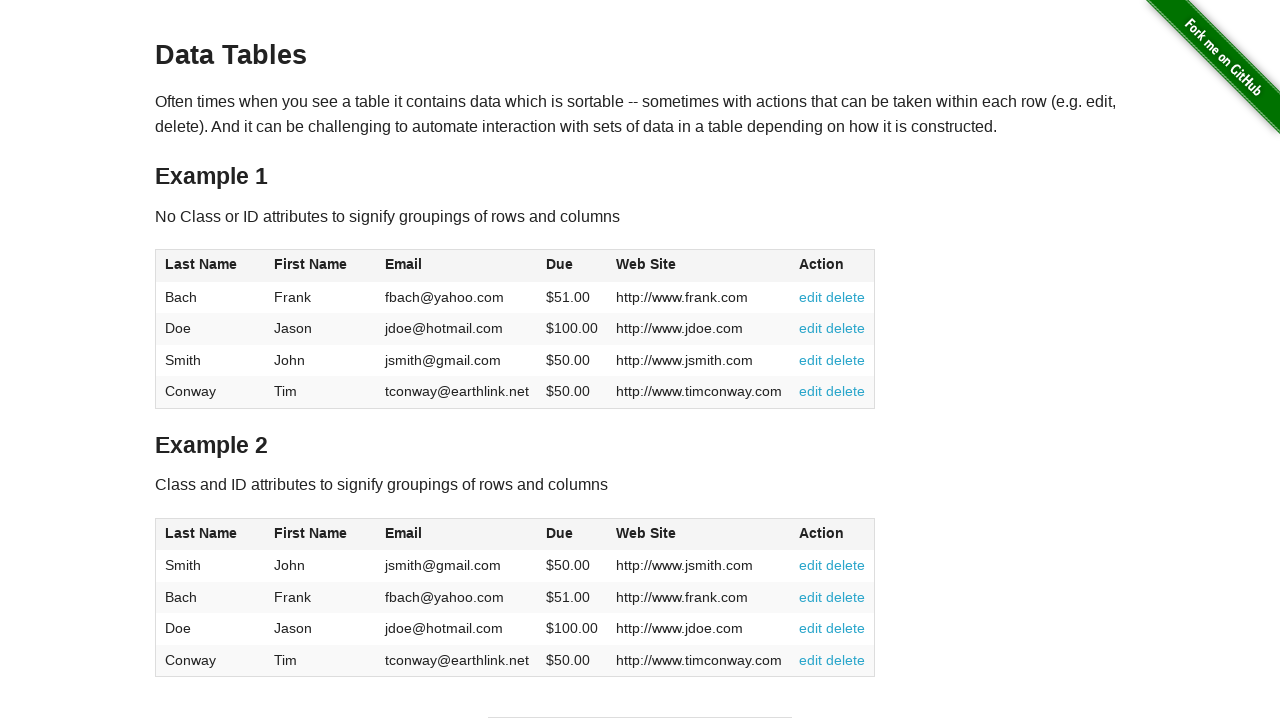